Tests adding a time by clicking the add button, opening the modal, and filling in the time field

Starting URL: https://test-a-pet.vercel.app/

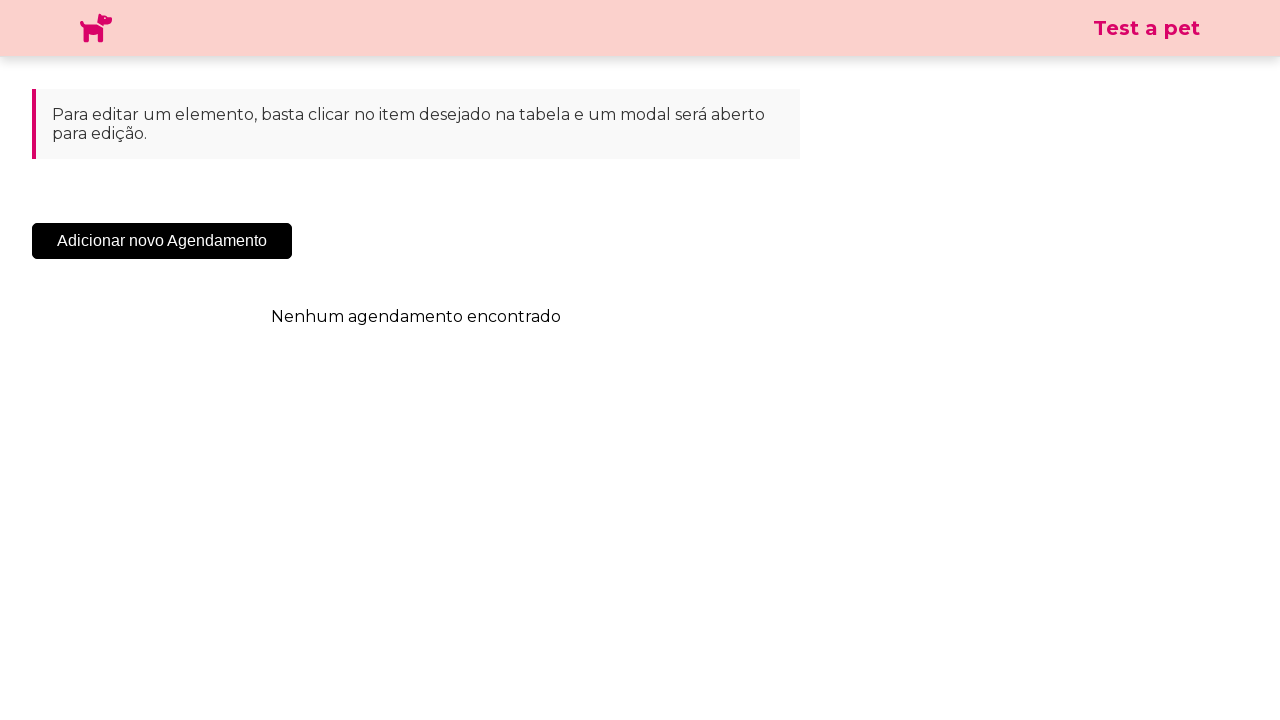

Clicked the 'Add New Appointment' button at (162, 241) on .sc-cHqXqK.kZzwzX
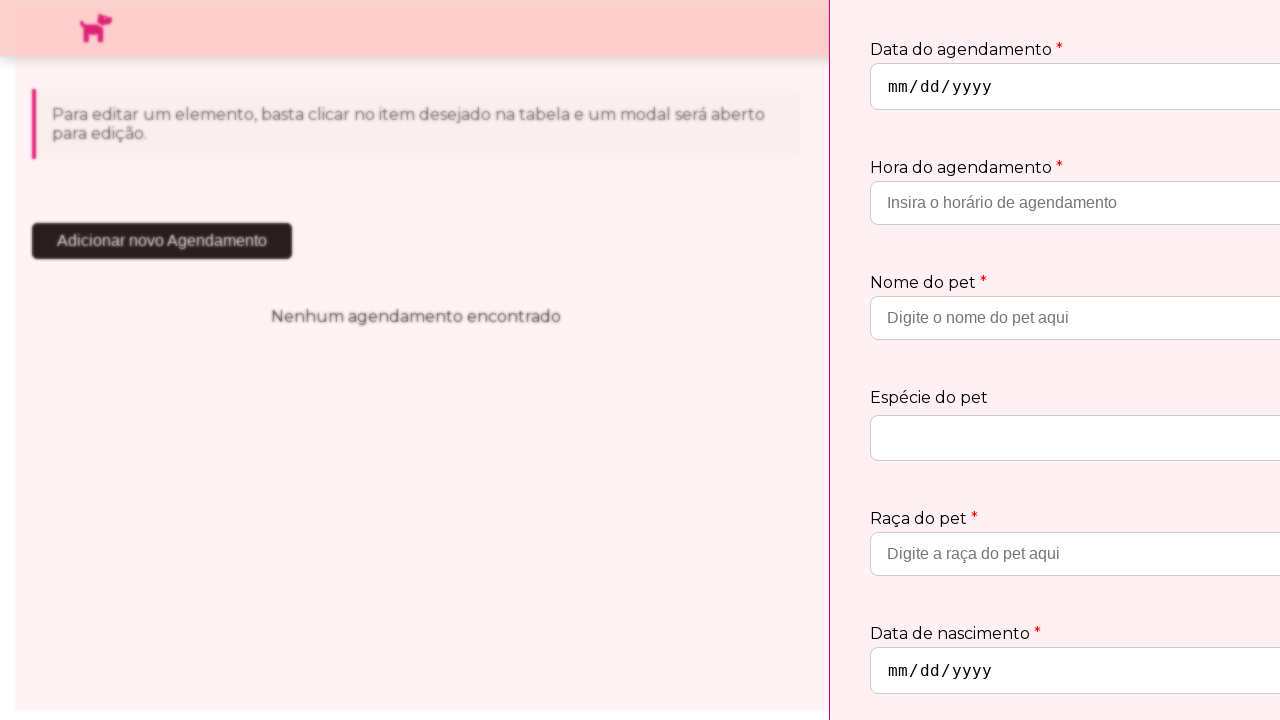

Modal appeared after clicking add button
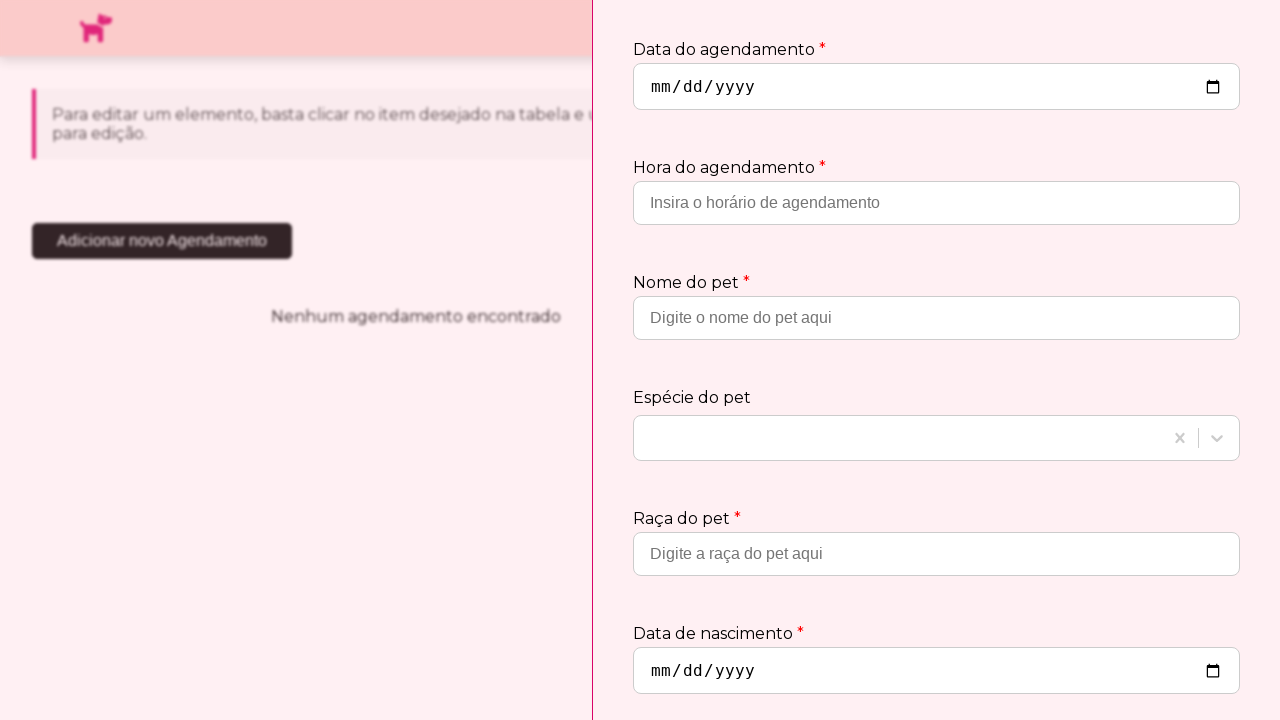

Filled in the time field with '10:30' on input[type='hour']
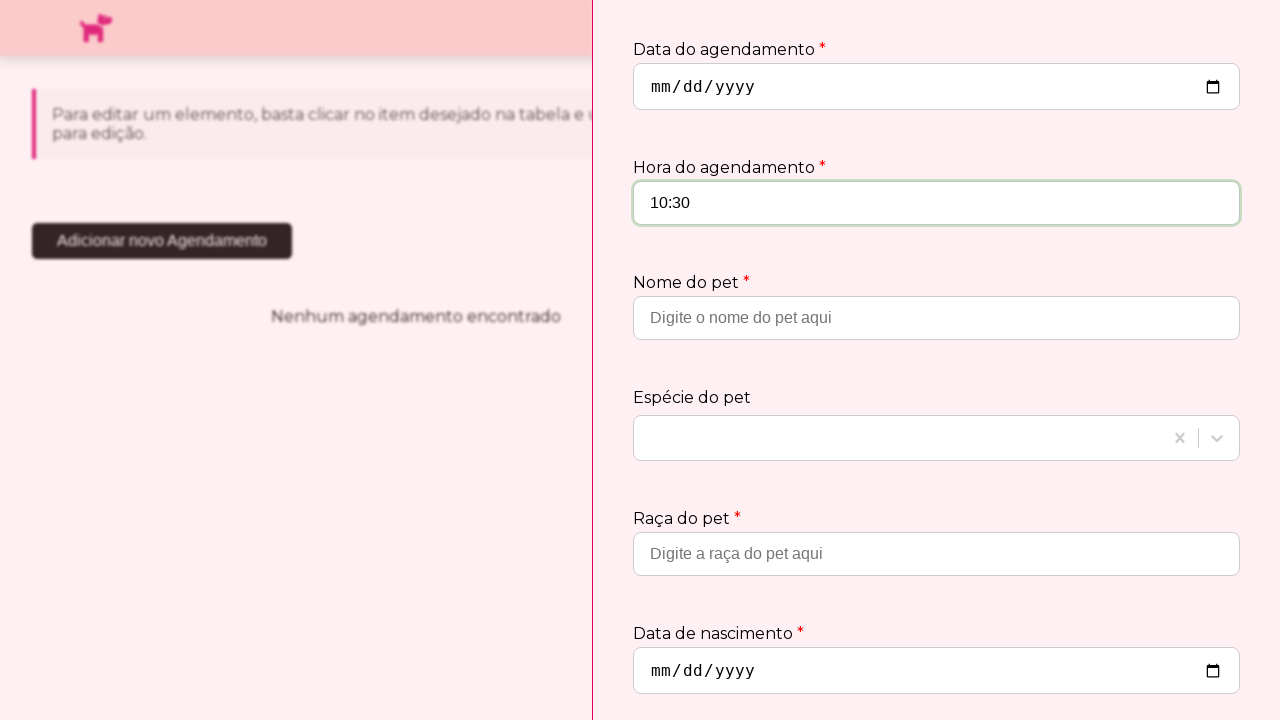

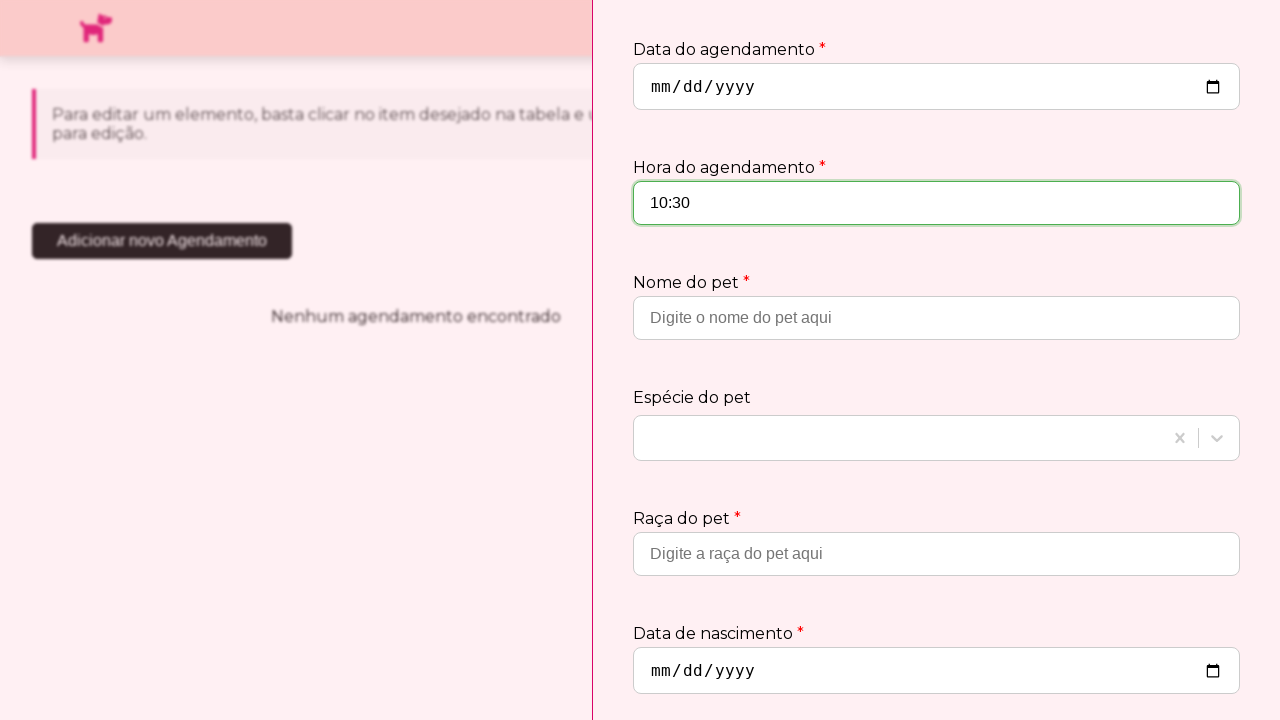